Tests browser navigation functionality by visiting multiple pages, navigating back and forward through history, and refreshing the page on a tech education website.

Starting URL: https://www.duotech.io/

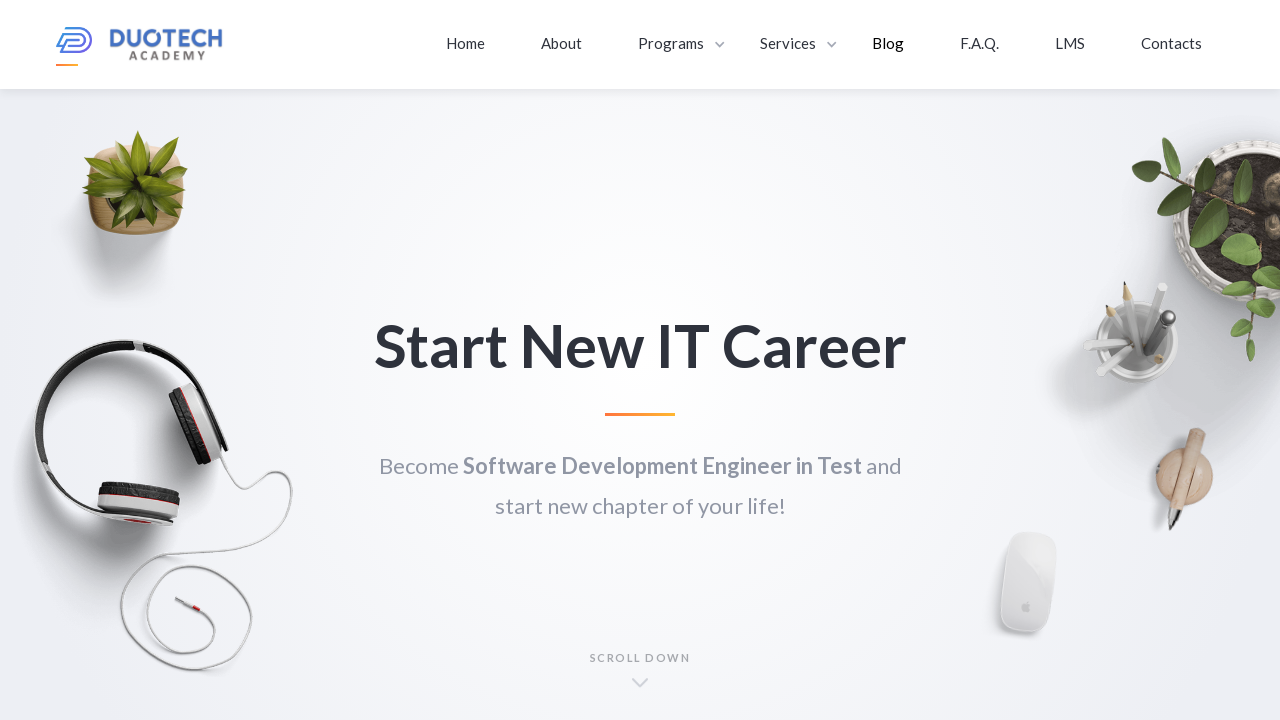

Navigated to enroll page at https://www.duotech.io/enroll
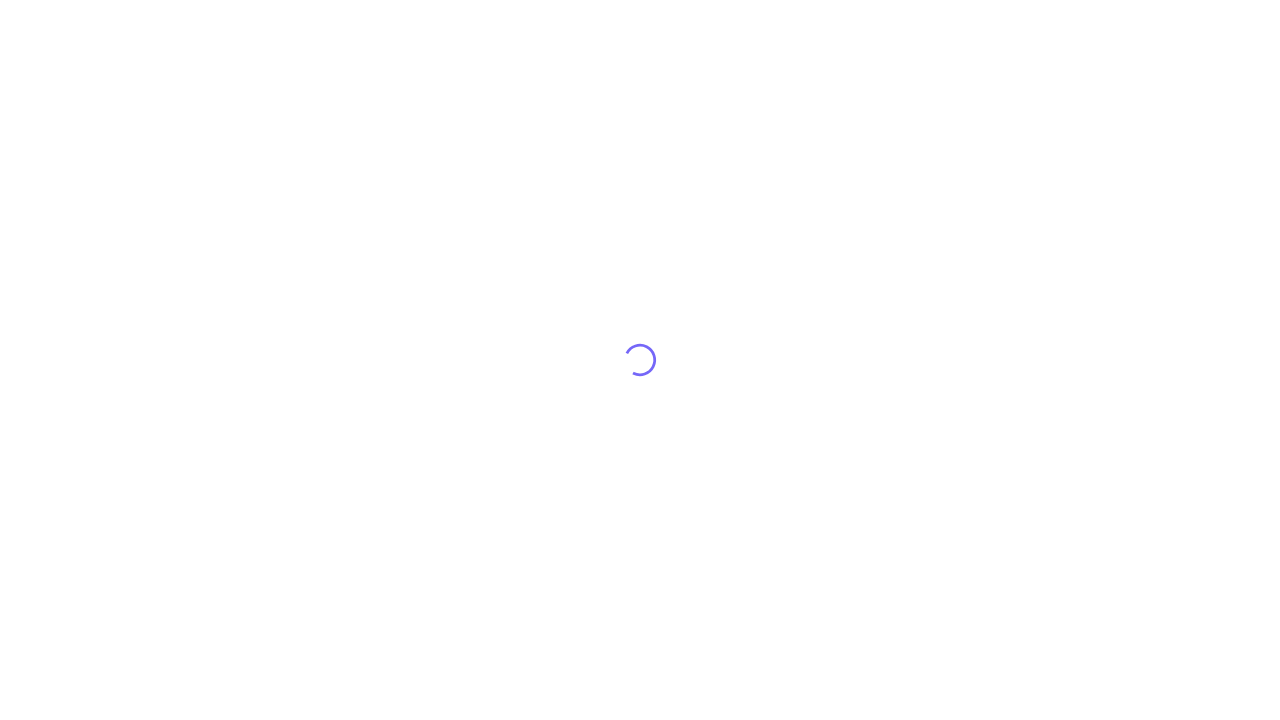

Navigated to event page at https://www.duotech.io/event
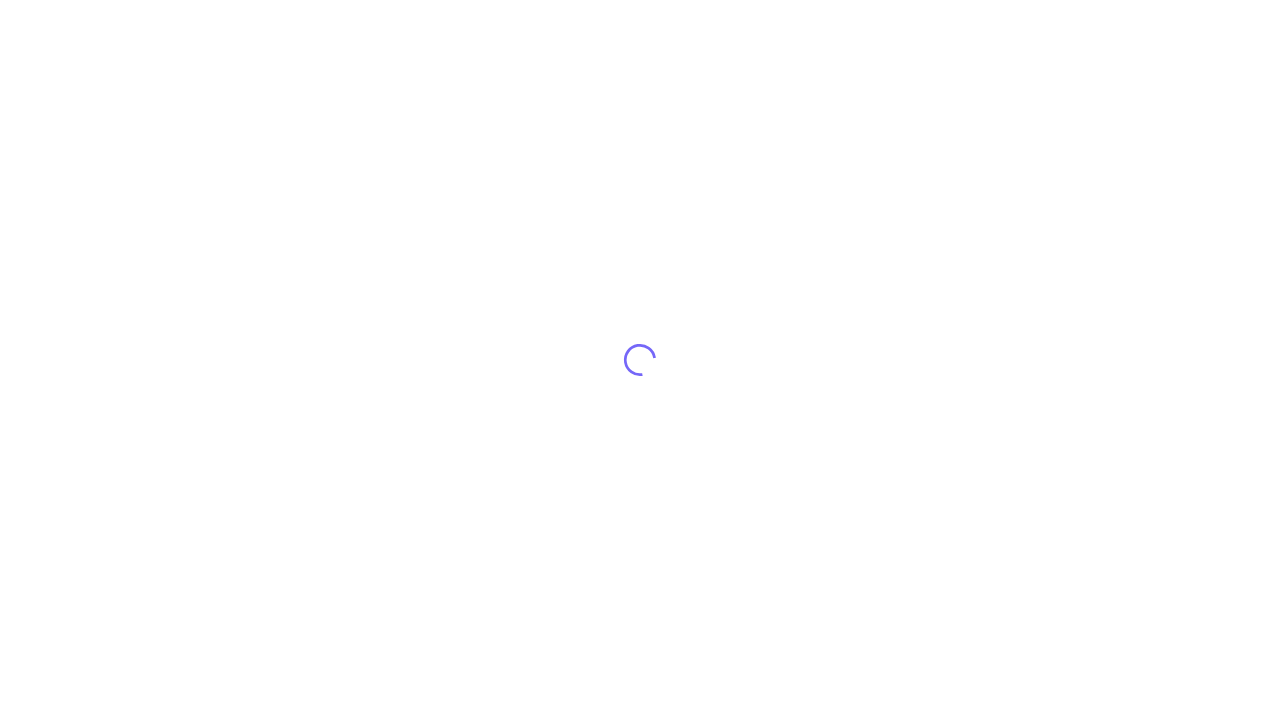

Navigated back to enroll page
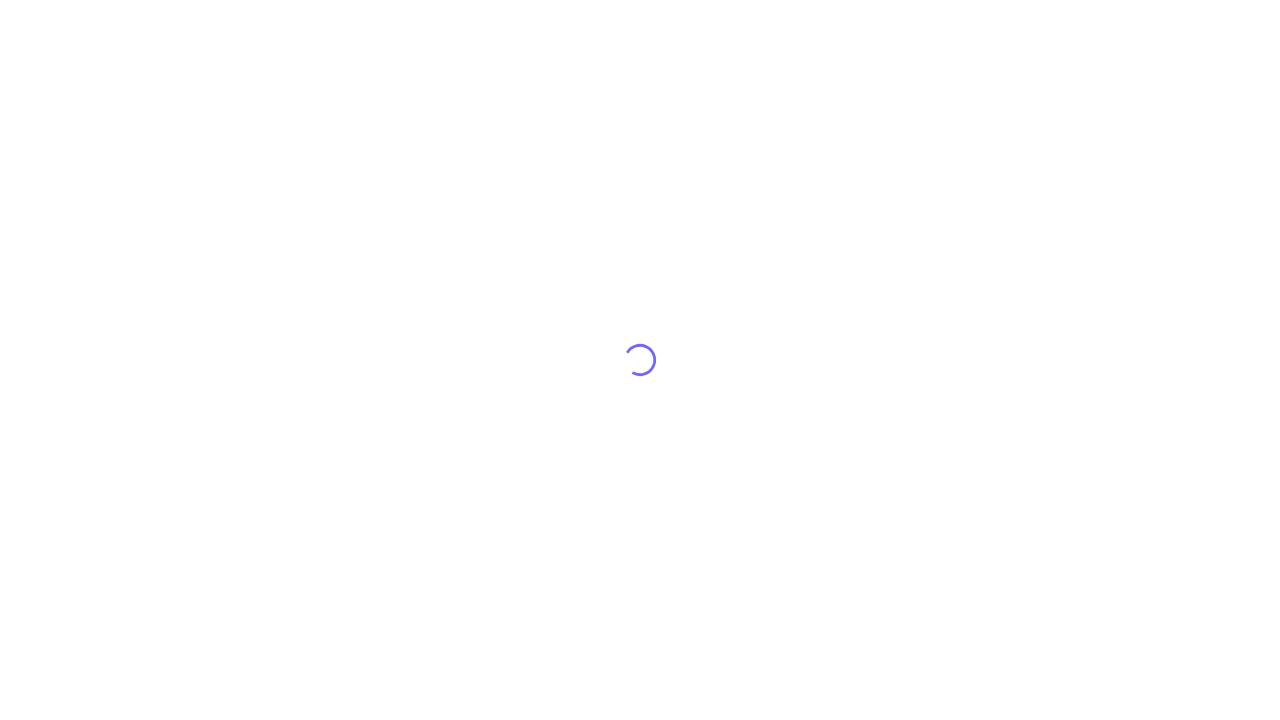

Navigated back to home page
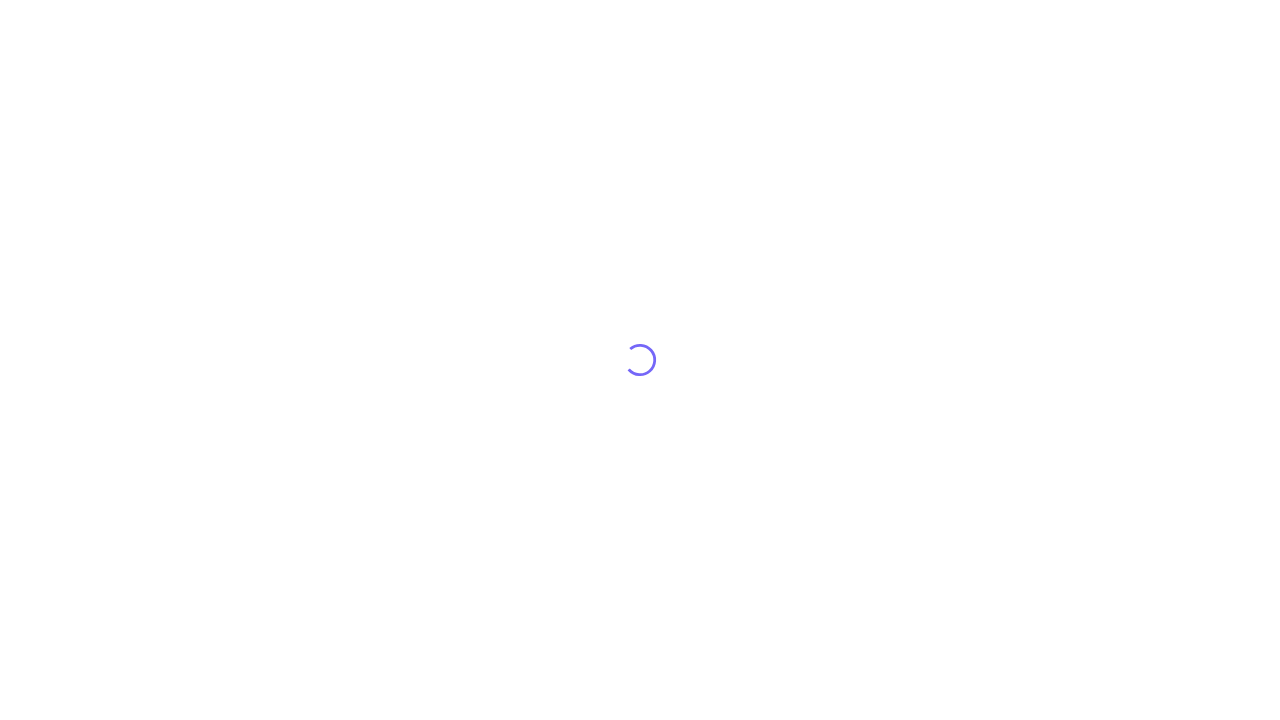

Navigated forward to enroll page
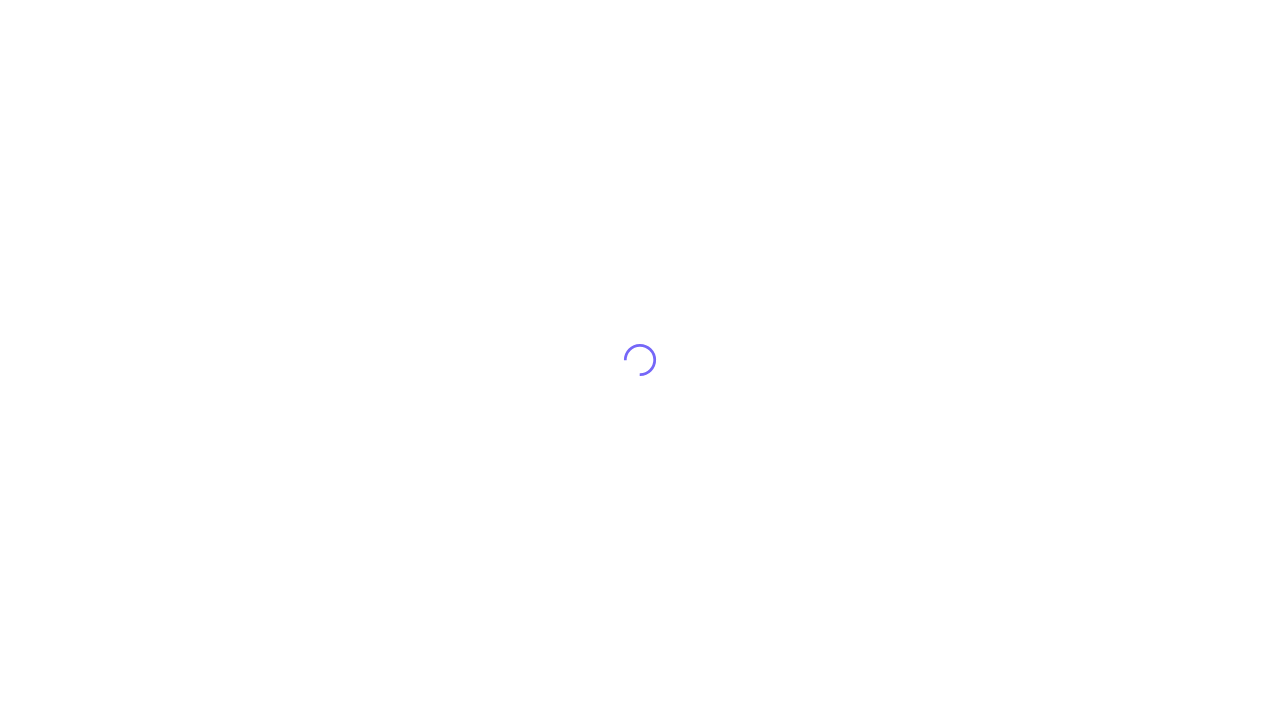

Navigated forward to event page
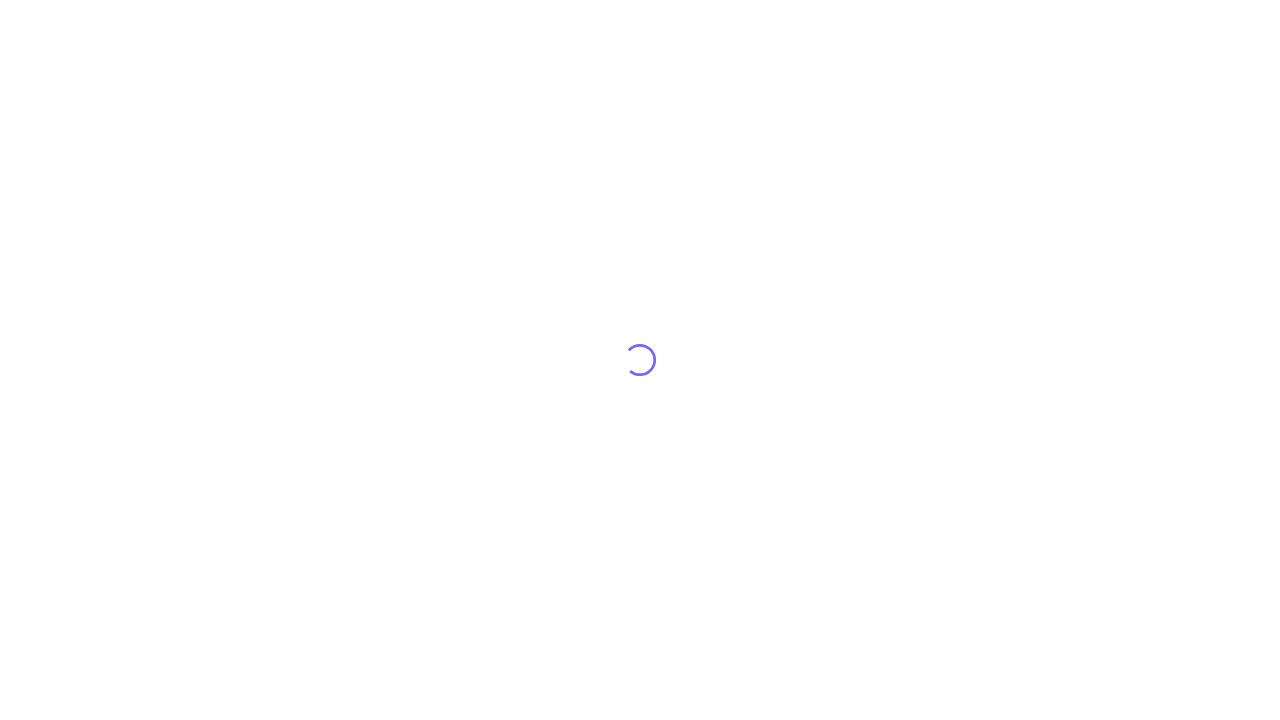

Refreshed the event page
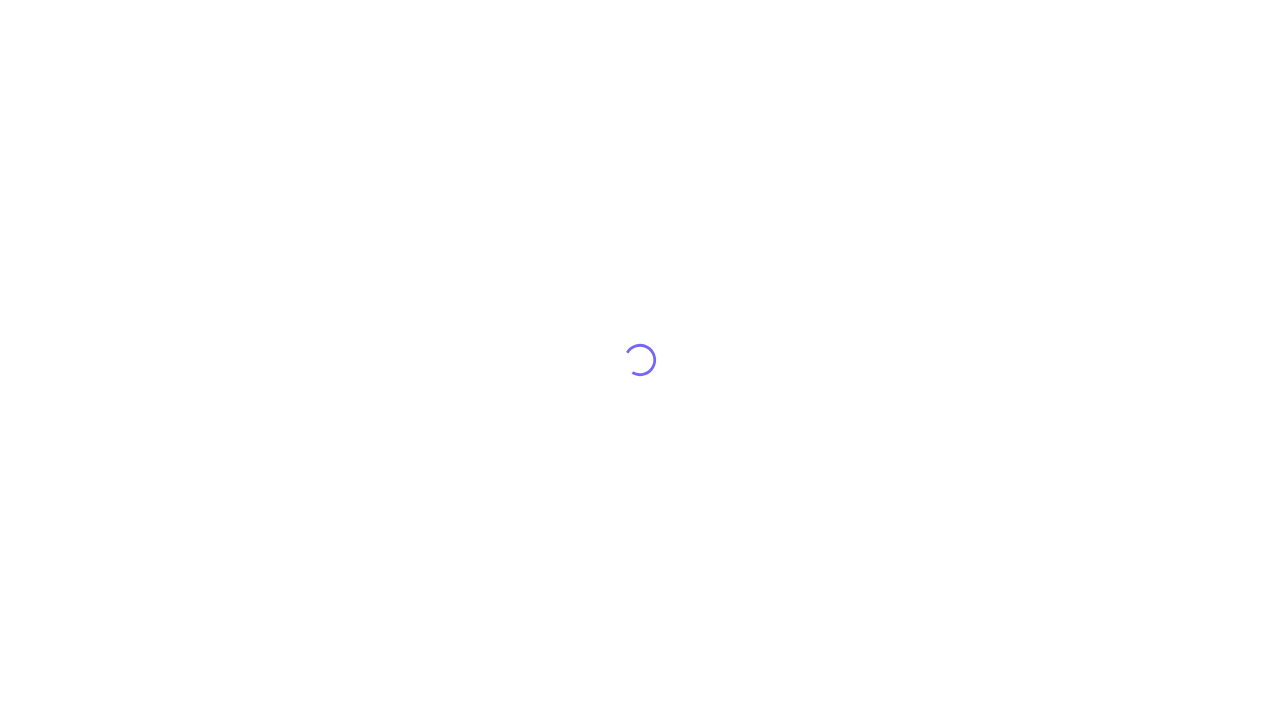

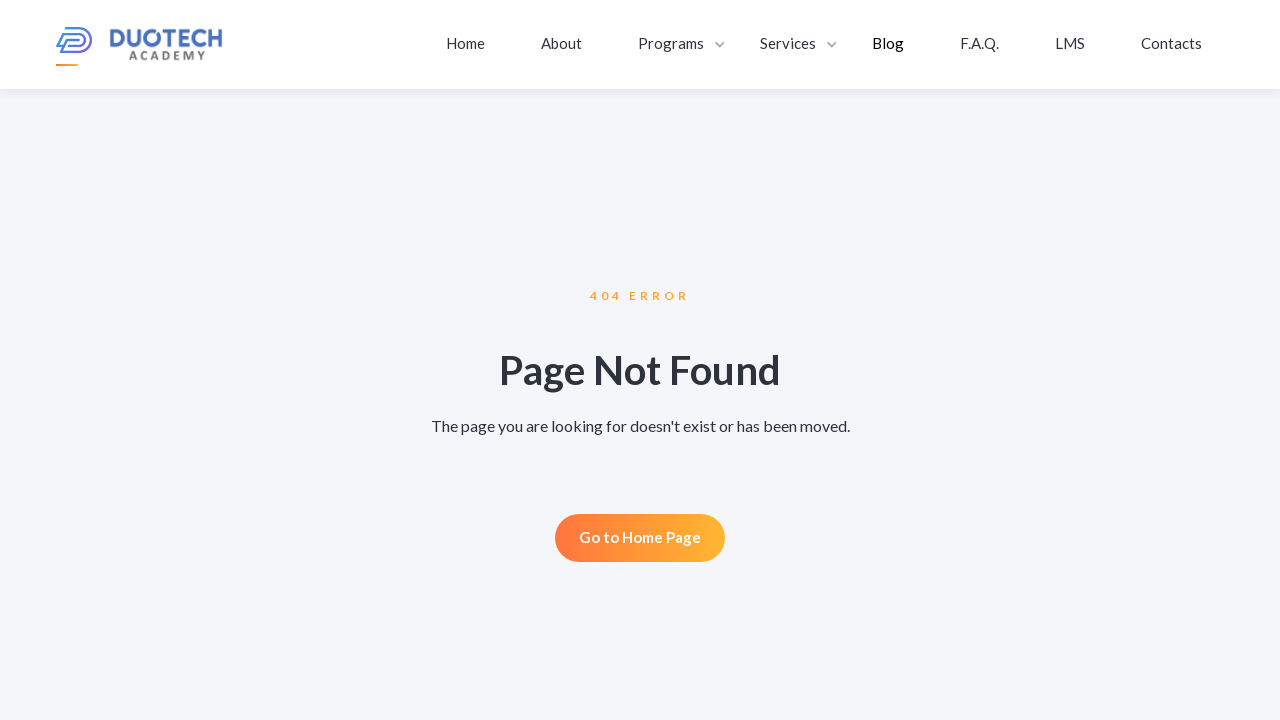